Navigates to the patients view page by clicking on the 'Visualizar Pacientes' link

Starting URL: https://odontologic-system.vercel.app/

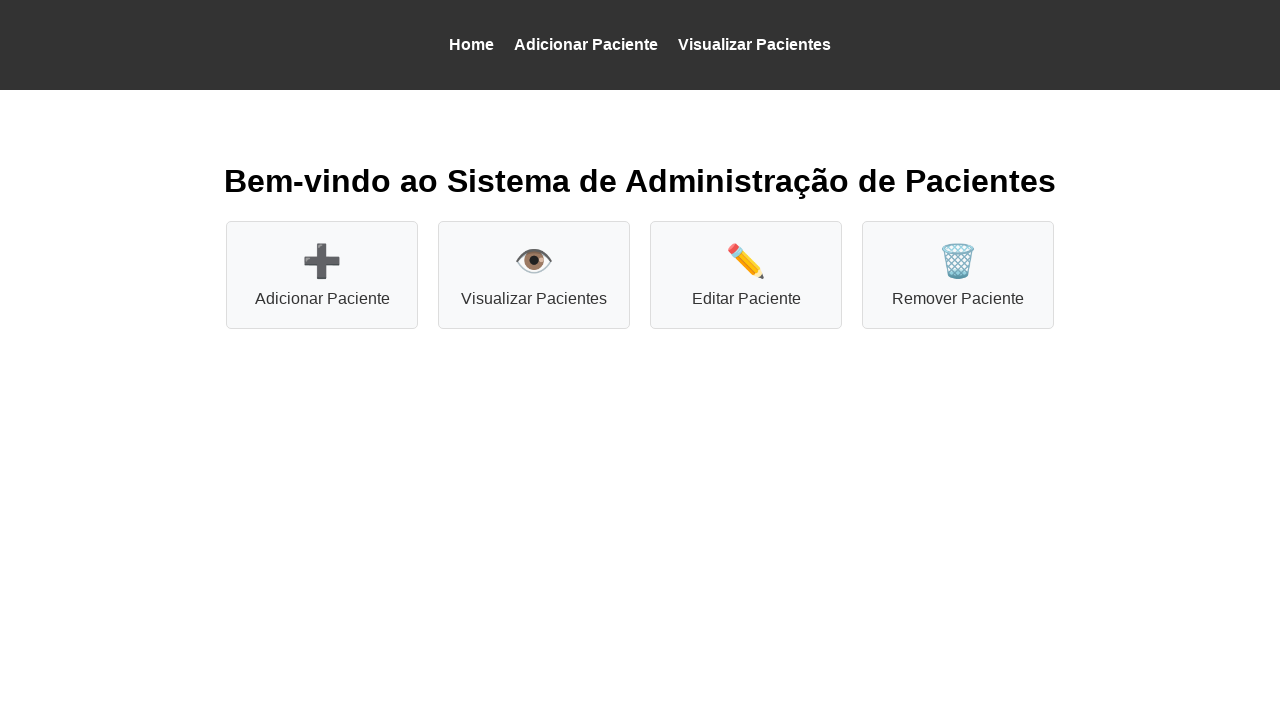

Clicked on 'Visualizar Pacientes' link to navigate to patients view at (754, 44) on xpath=//a[contains(text(),'Visualizar Pacientes')]
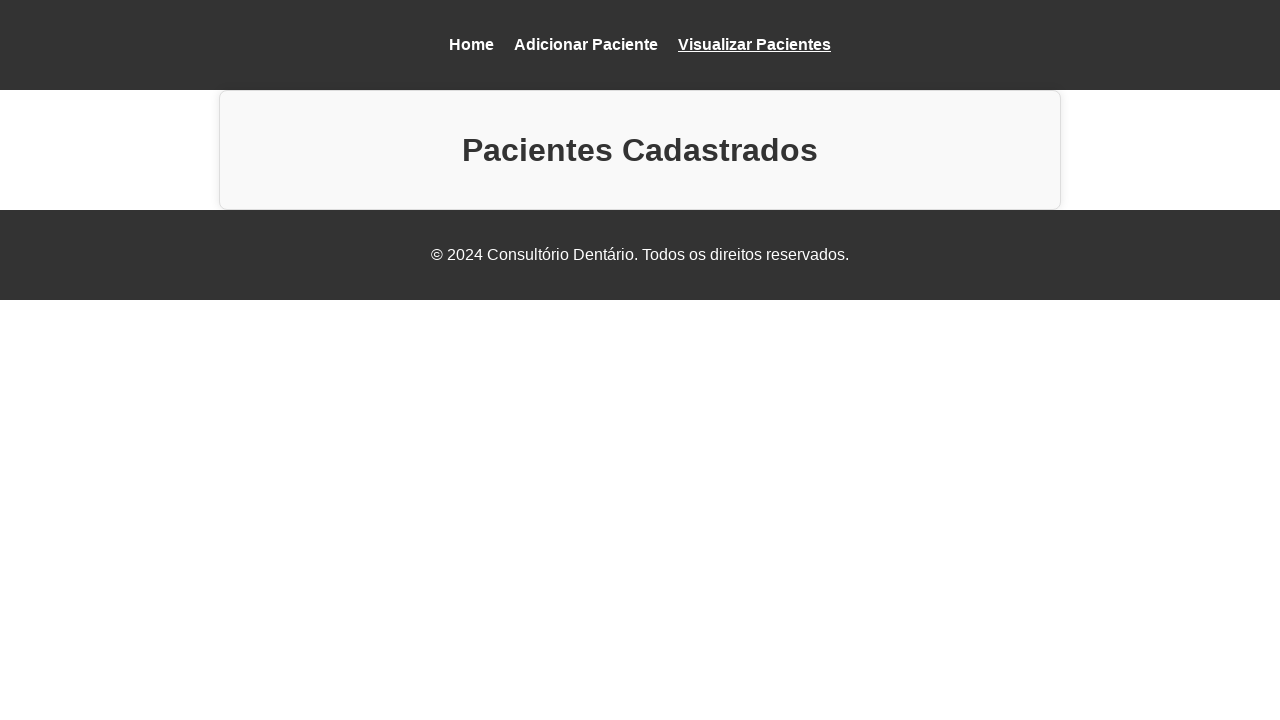

Navigation to patients view page completed at https://odontologic-system.vercel.app/view
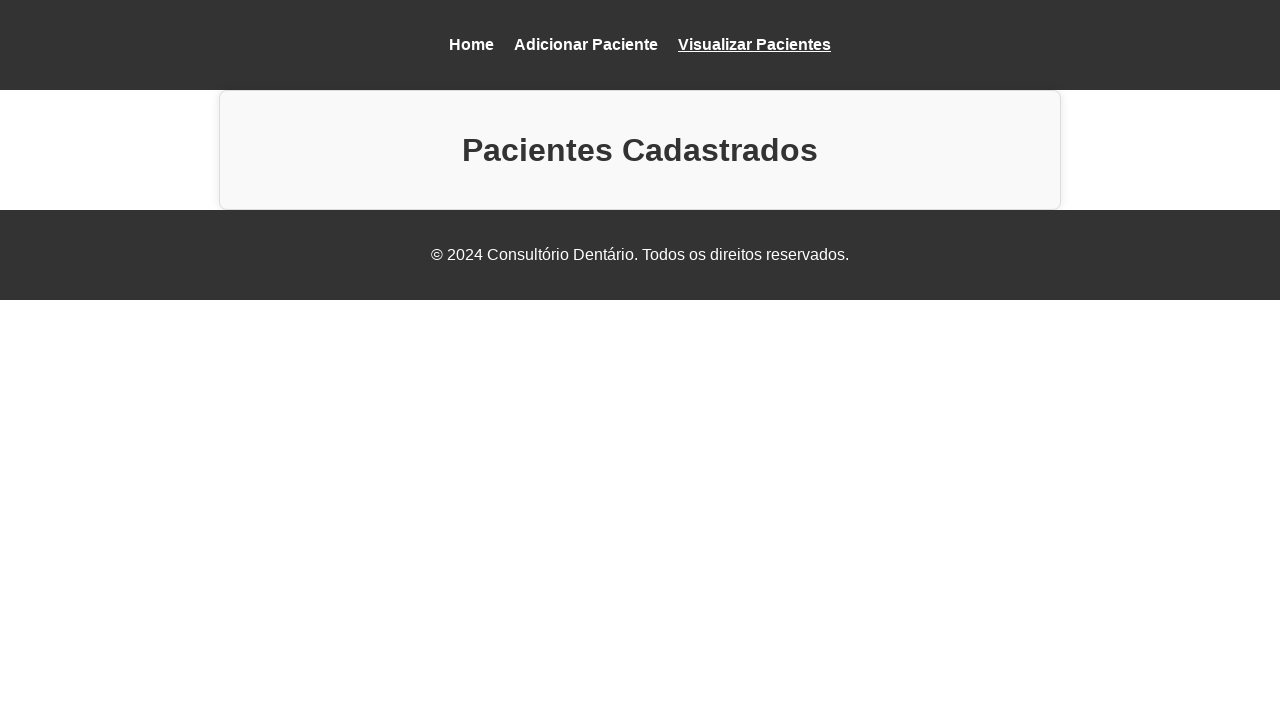

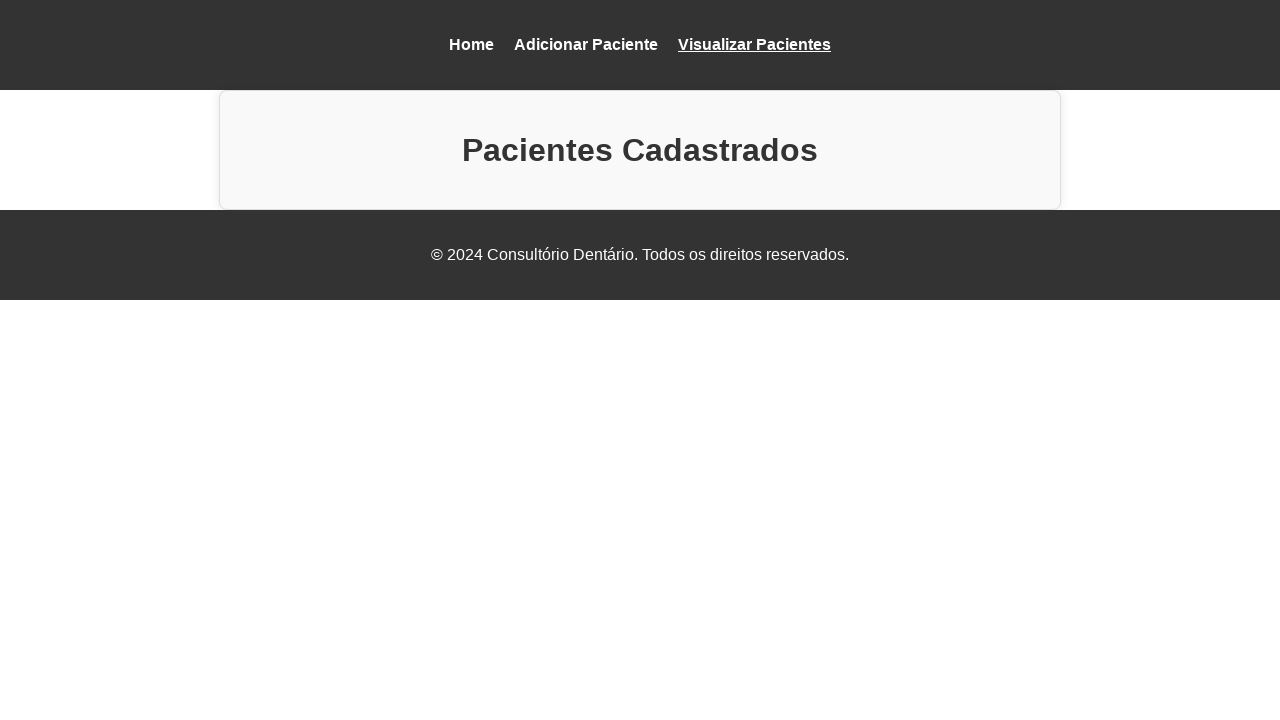